Tests radio button handling by finding all radio buttons on the page and selecting the one with value "Bike"

Starting URL: https://omayo.blogspot.com/

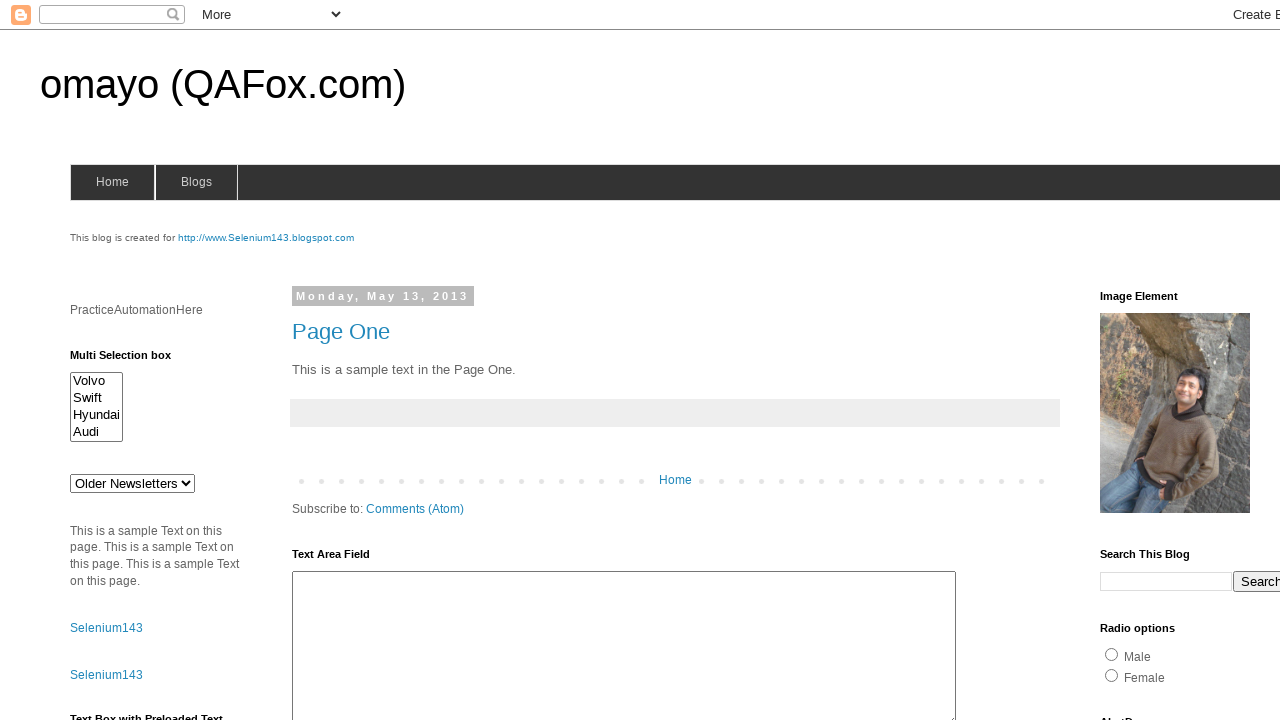

Waited for radio buttons to load on the page
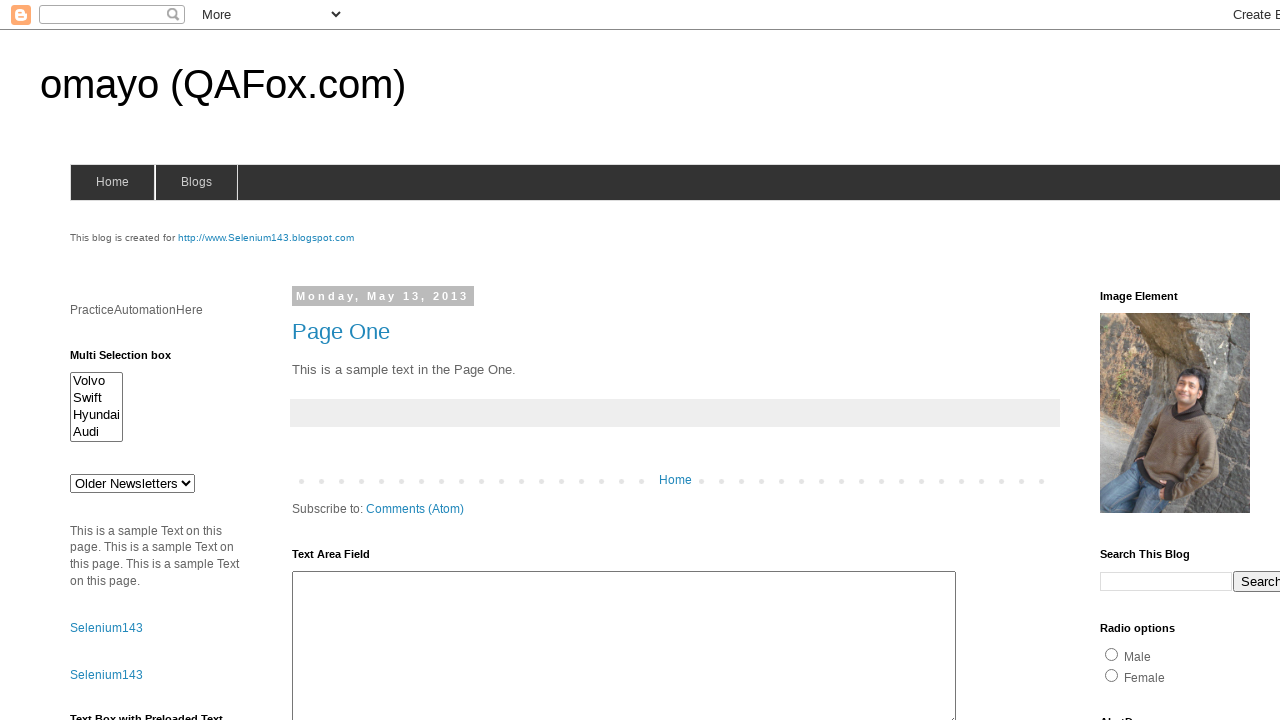

Located all radio buttons on the page
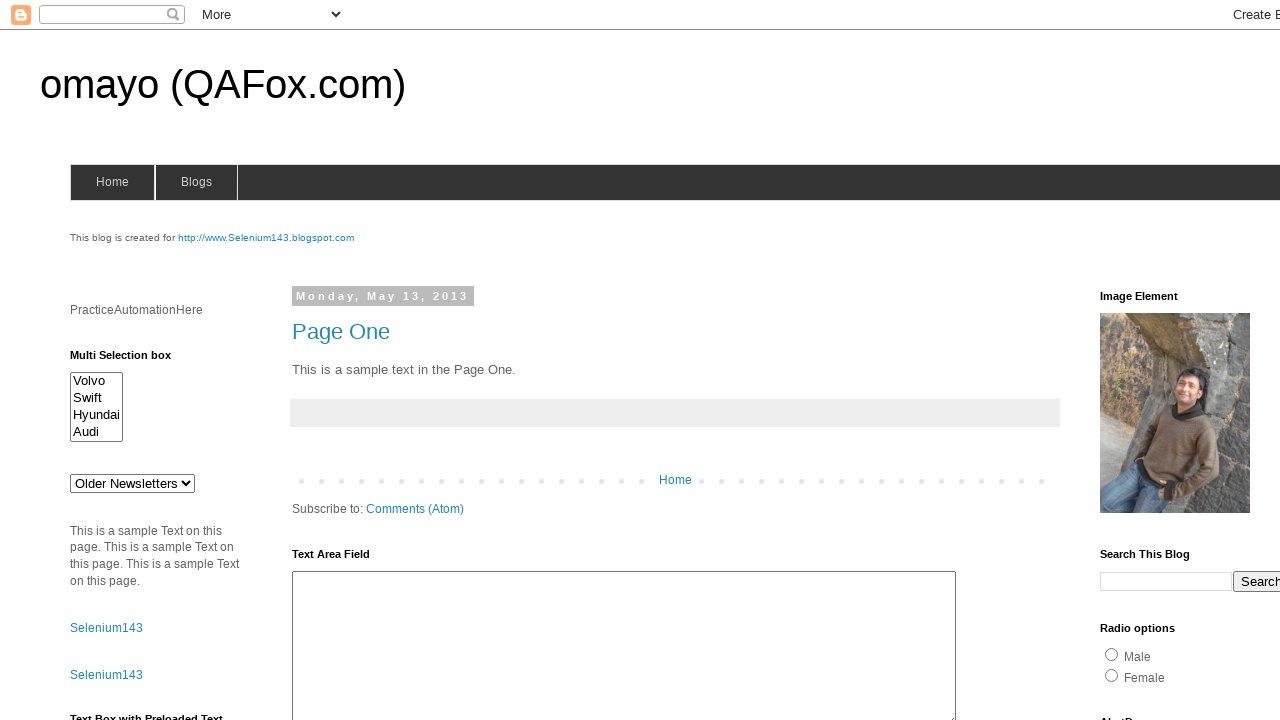

Found 5 radio buttons on the page
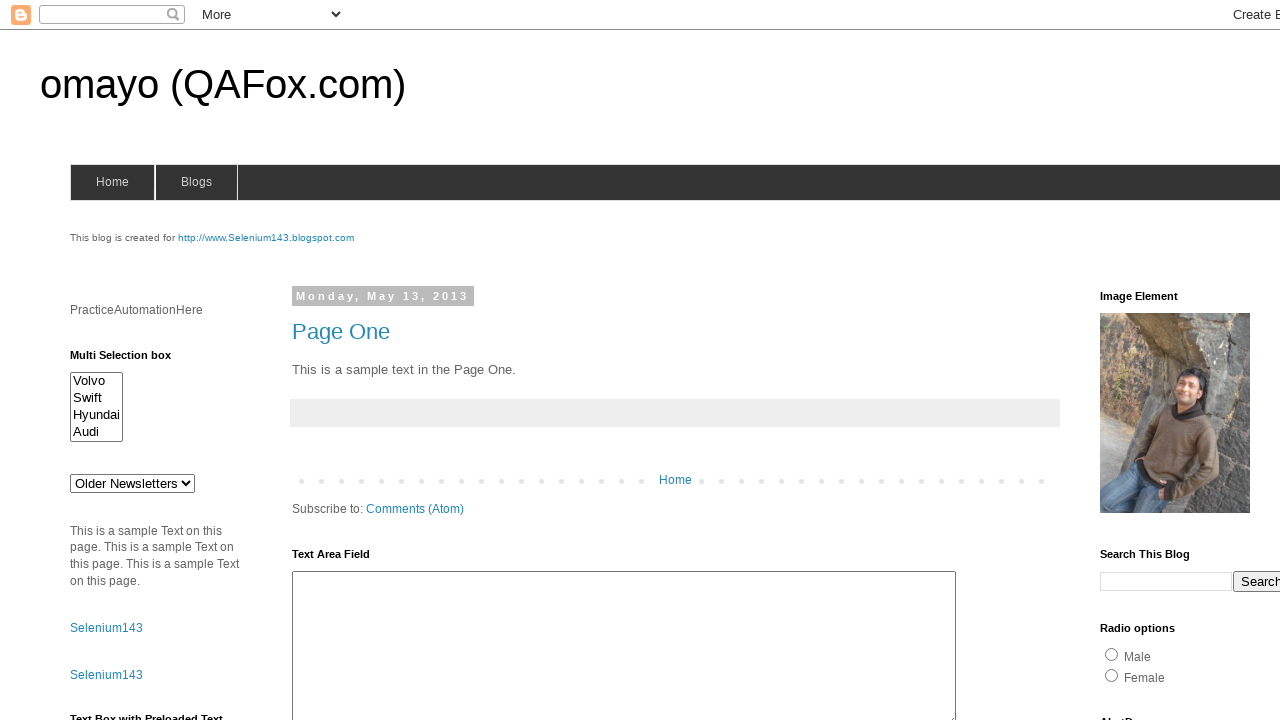

Retrieved value 'male' from radio button 0
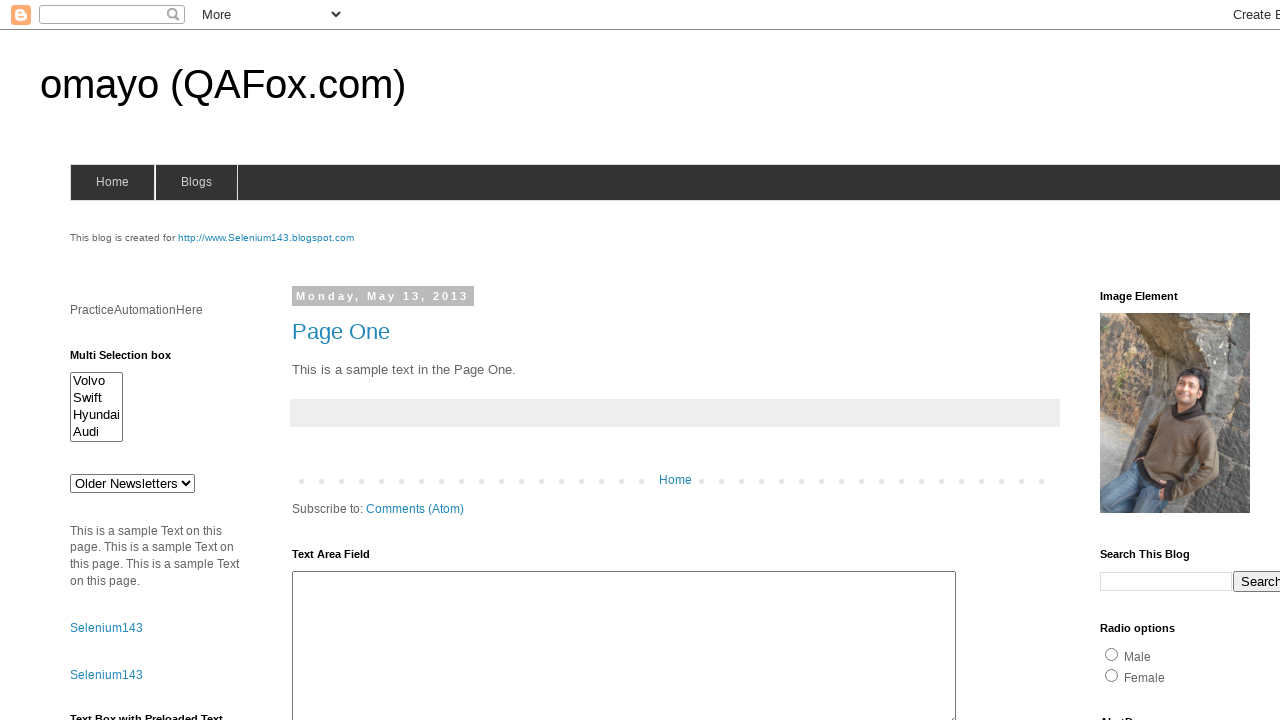

Retrieved value 'female' from radio button 1
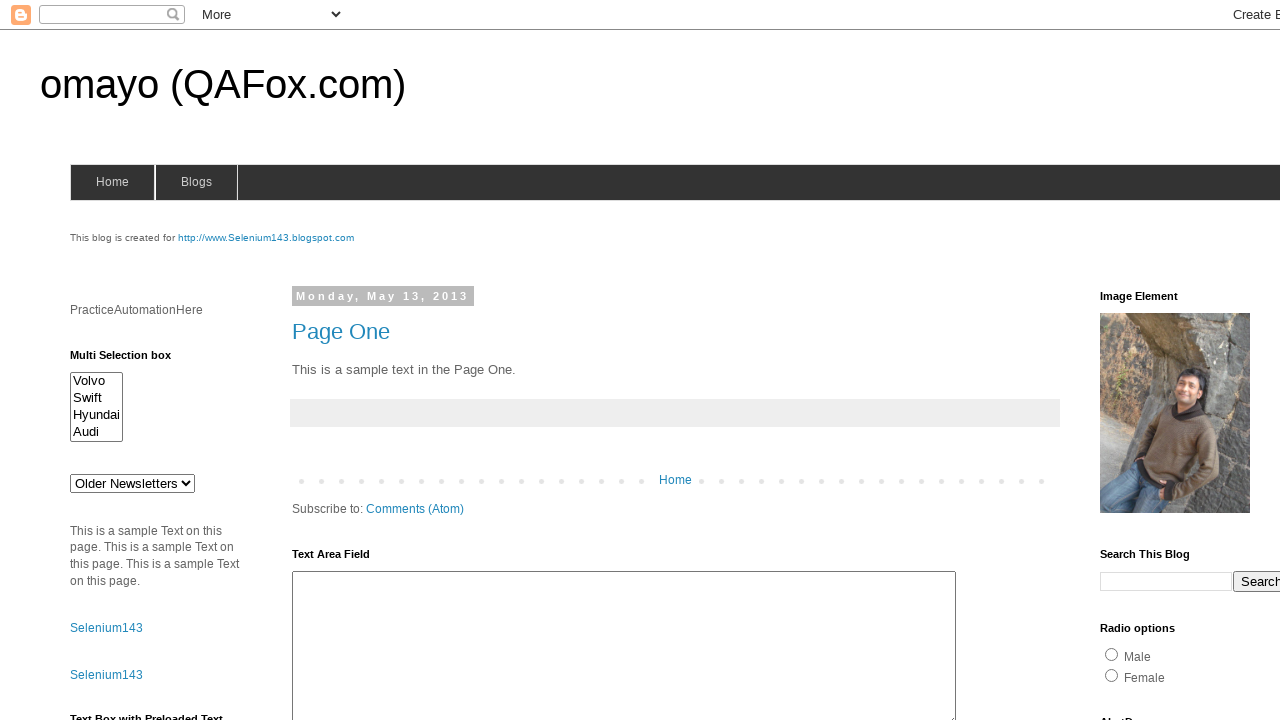

Retrieved value 'Bike' from radio button 2
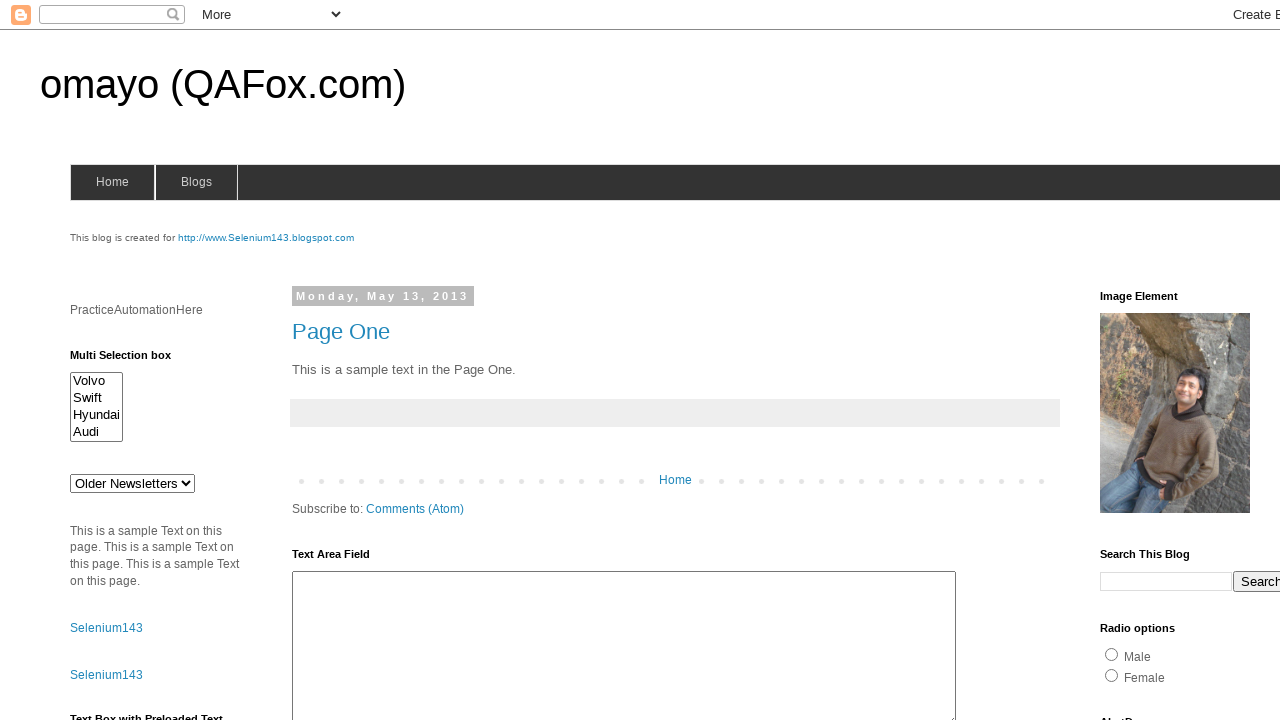

Retrieved value 'Bicycle' from radio button 3
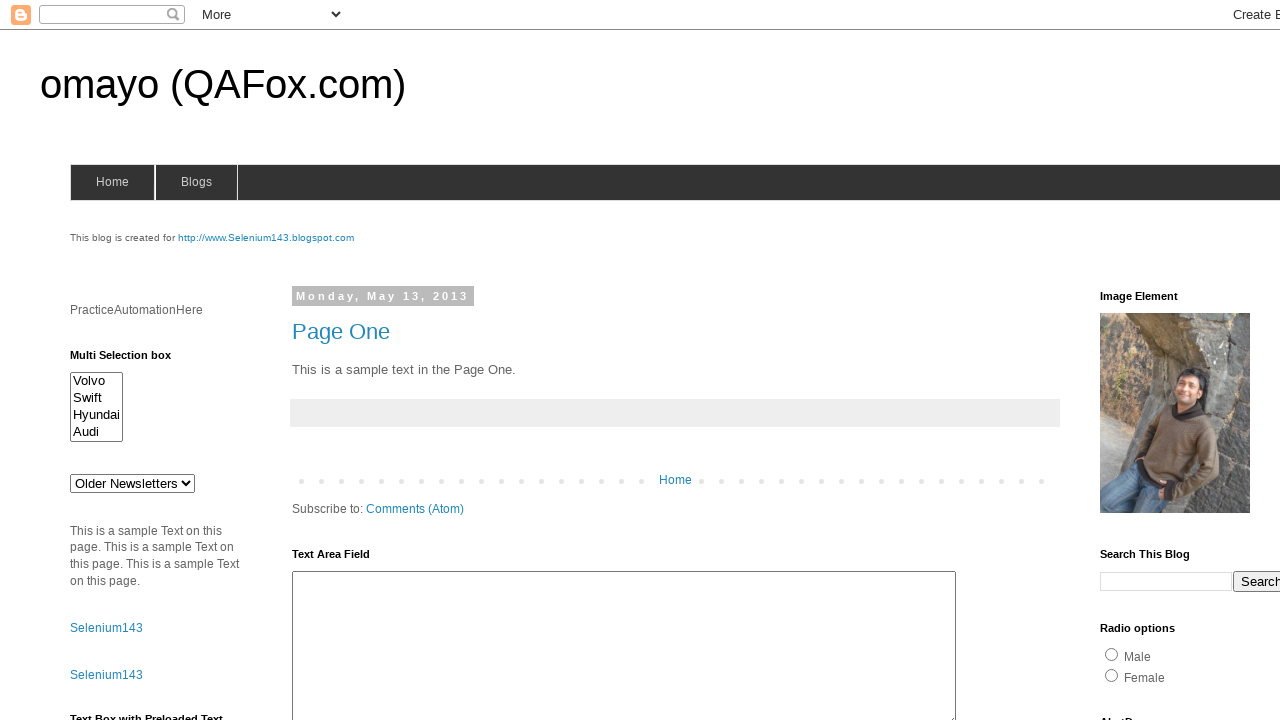

Retrieved value 'Car' from radio button 4
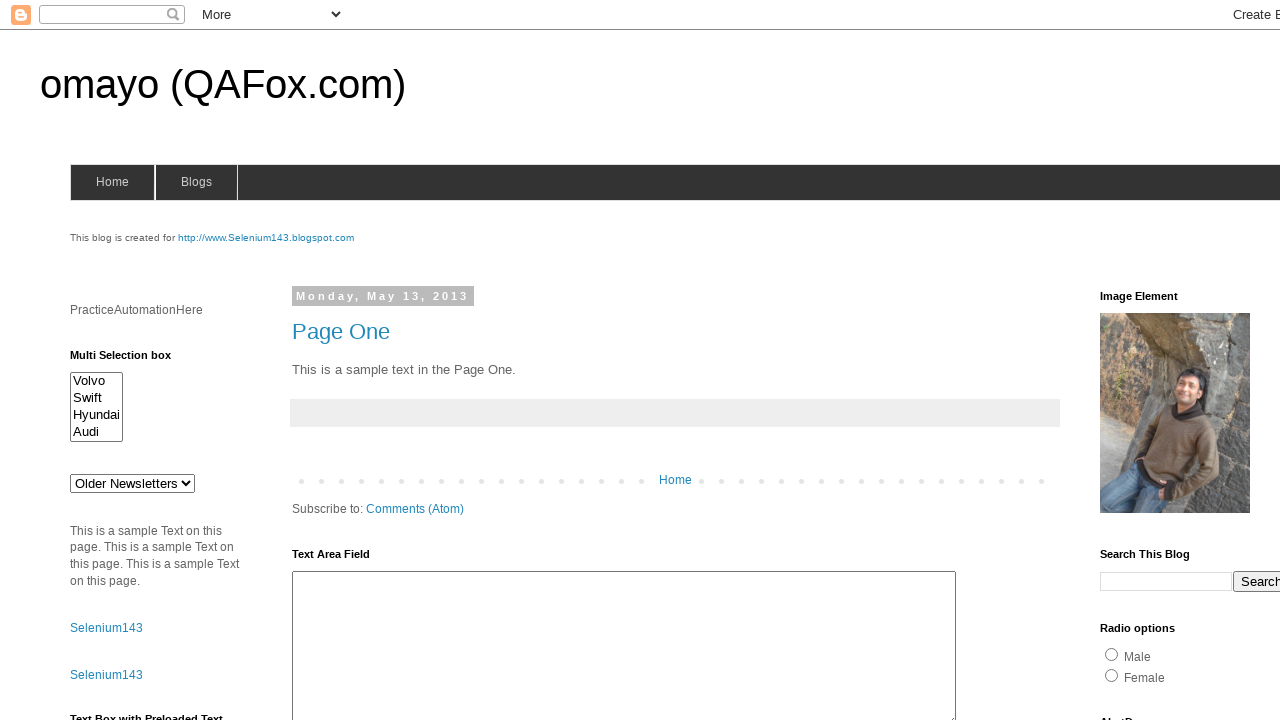

Clicked the radio button with value 'Bike' at (1138, 361) on input[type='radio'][value='Bike']
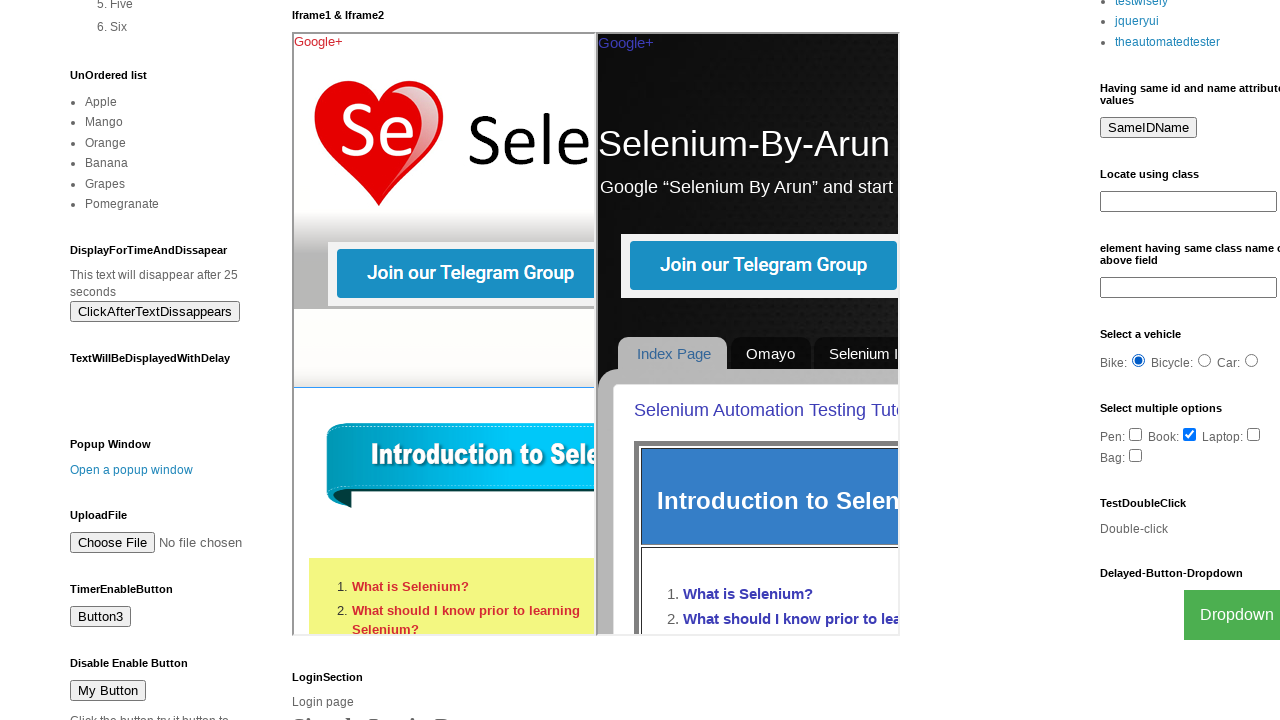

Retrieved value 'male' from radio button 0 for verification
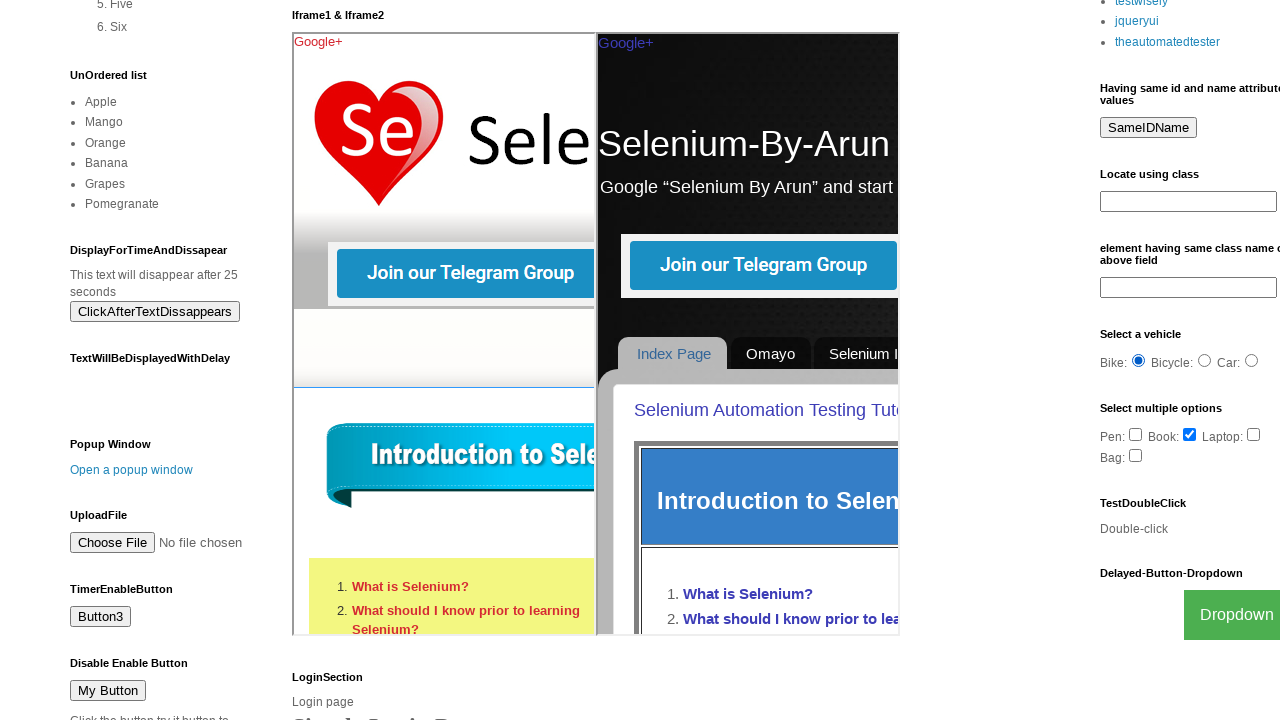

Verified radio button 'male' is checked: False
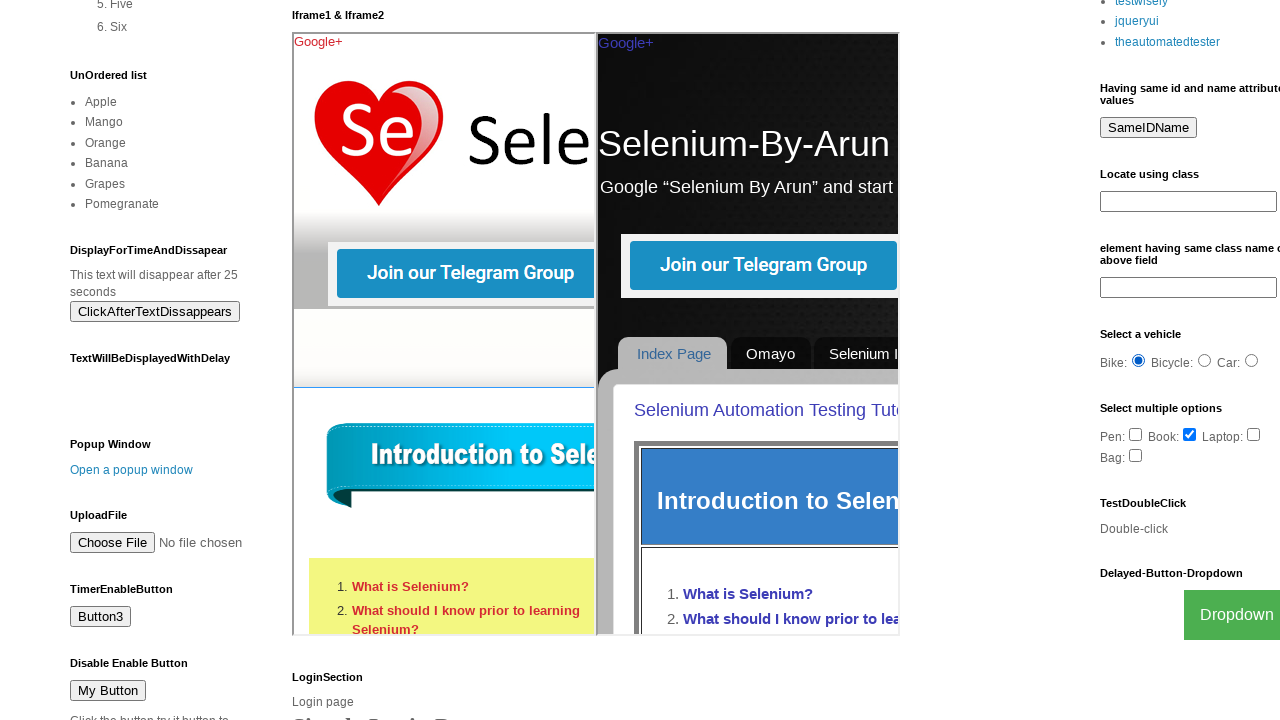

Retrieved value 'female' from radio button 1 for verification
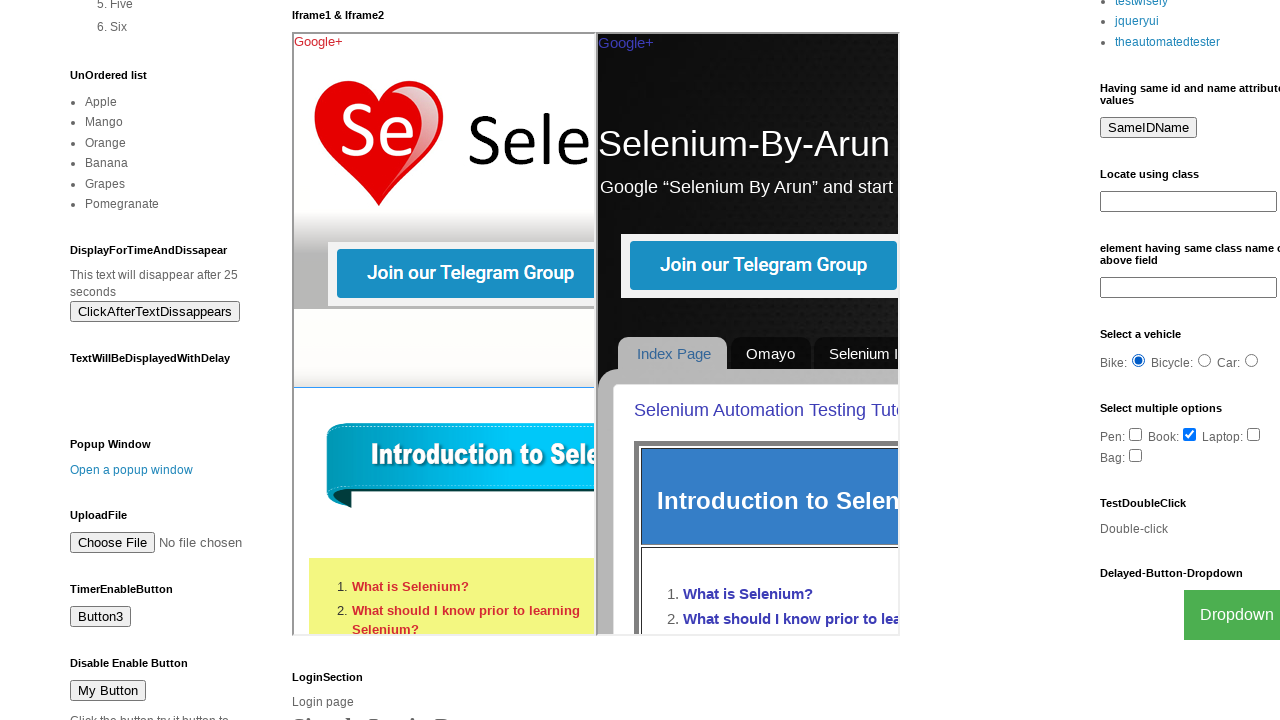

Verified radio button 'female' is checked: False
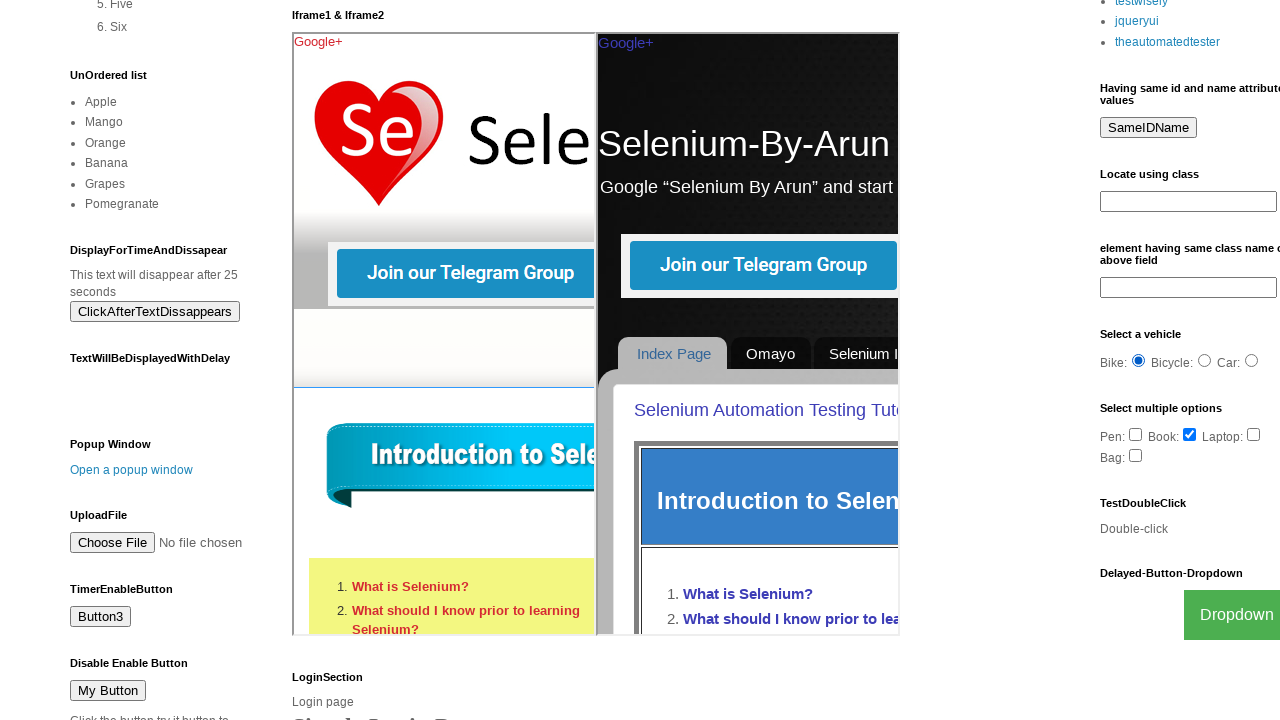

Retrieved value 'Bike' from radio button 2 for verification
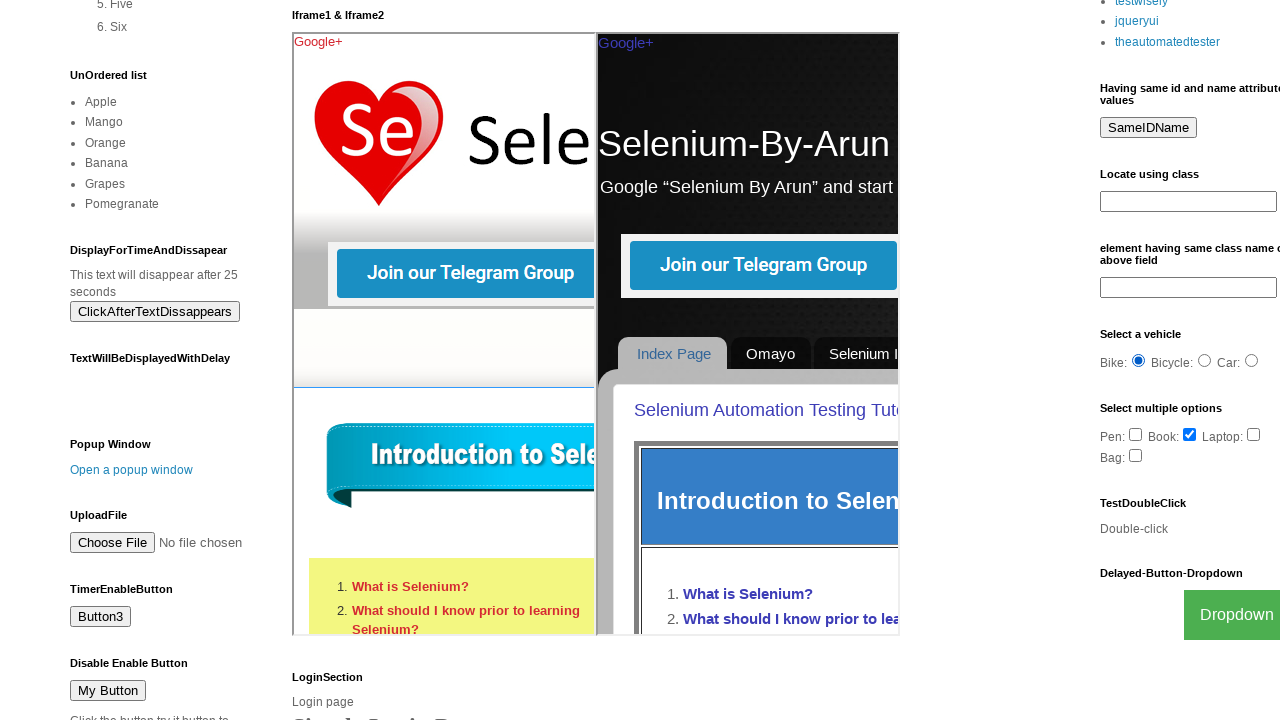

Verified radio button 'Bike' is checked: True
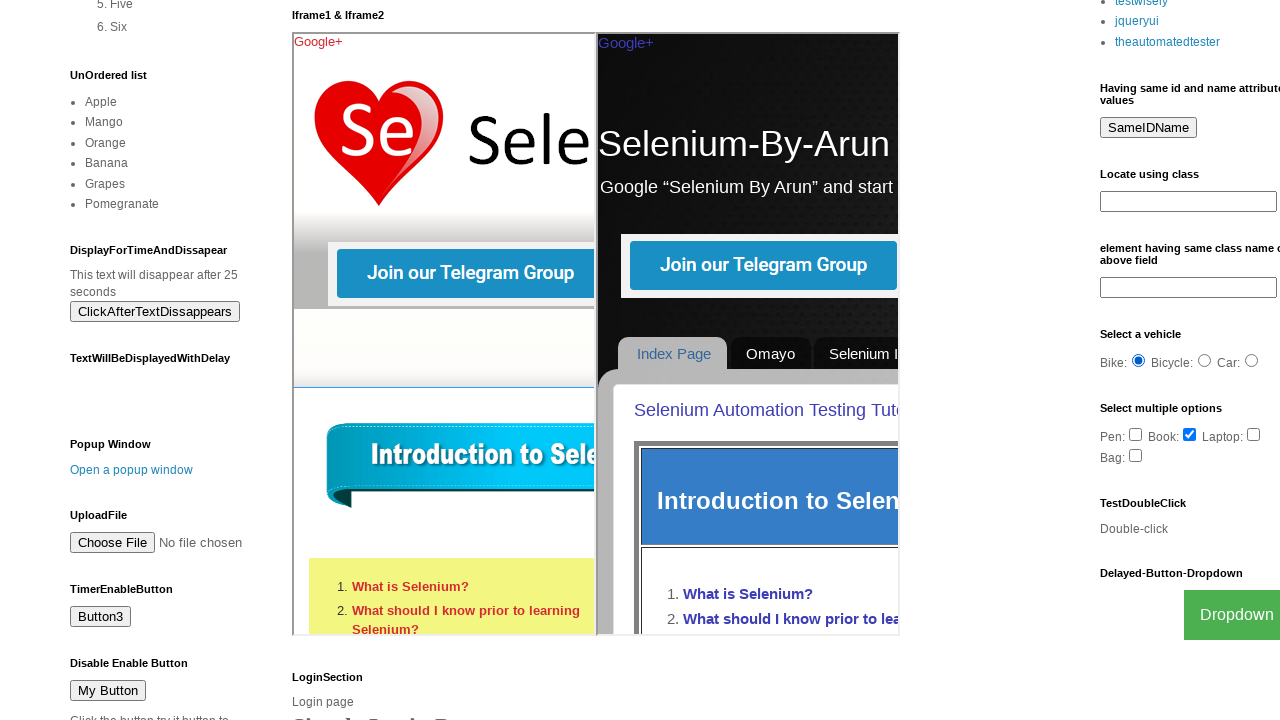

Retrieved value 'Bicycle' from radio button 3 for verification
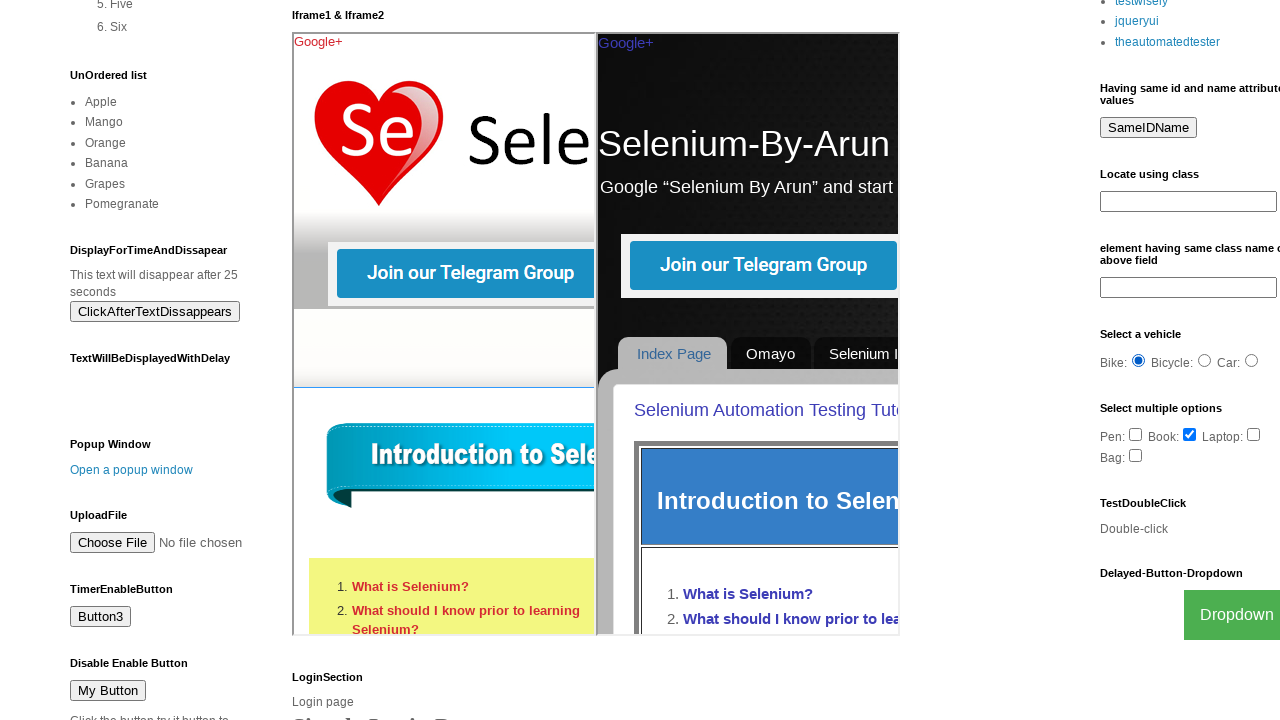

Verified radio button 'Bicycle' is checked: False
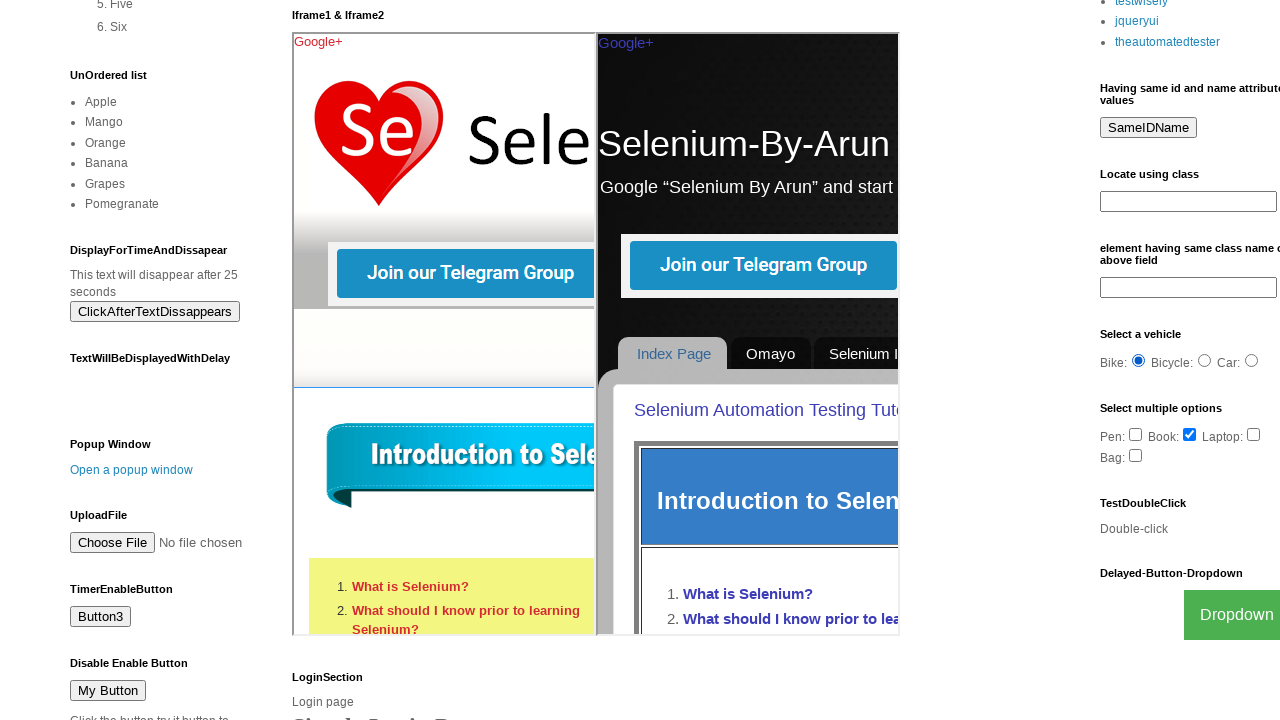

Retrieved value 'Car' from radio button 4 for verification
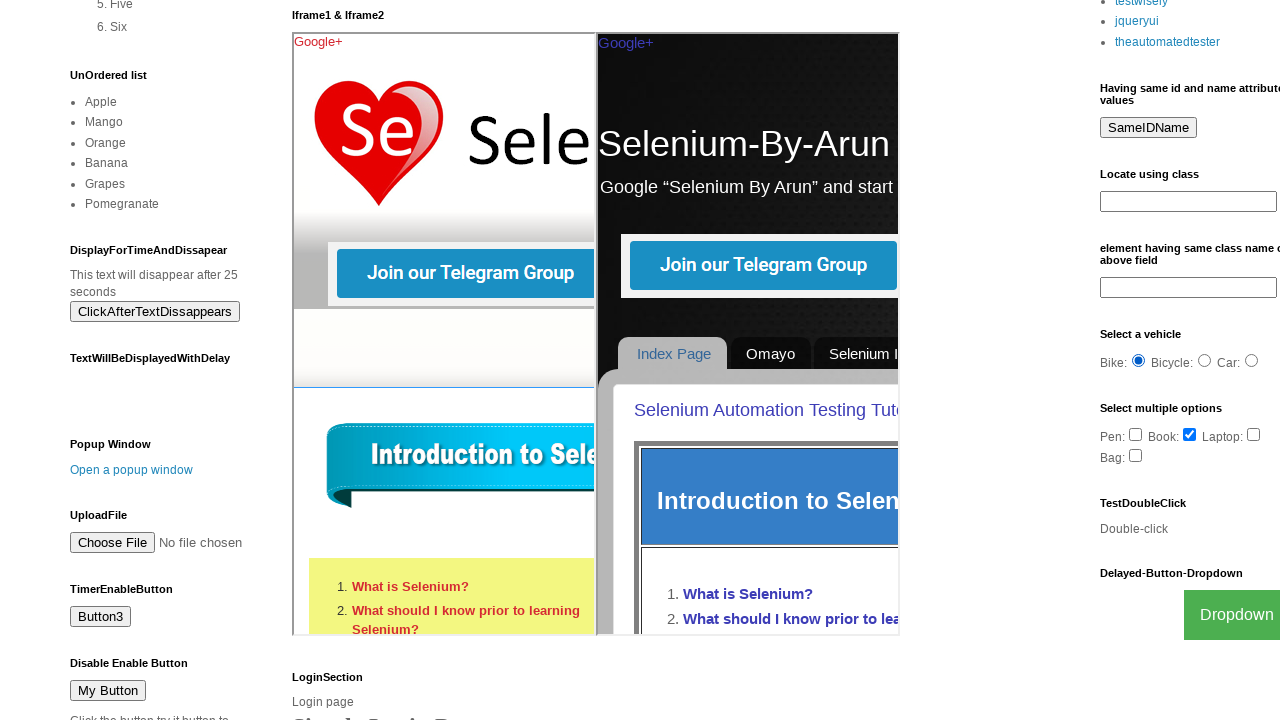

Verified radio button 'Car' is checked: False
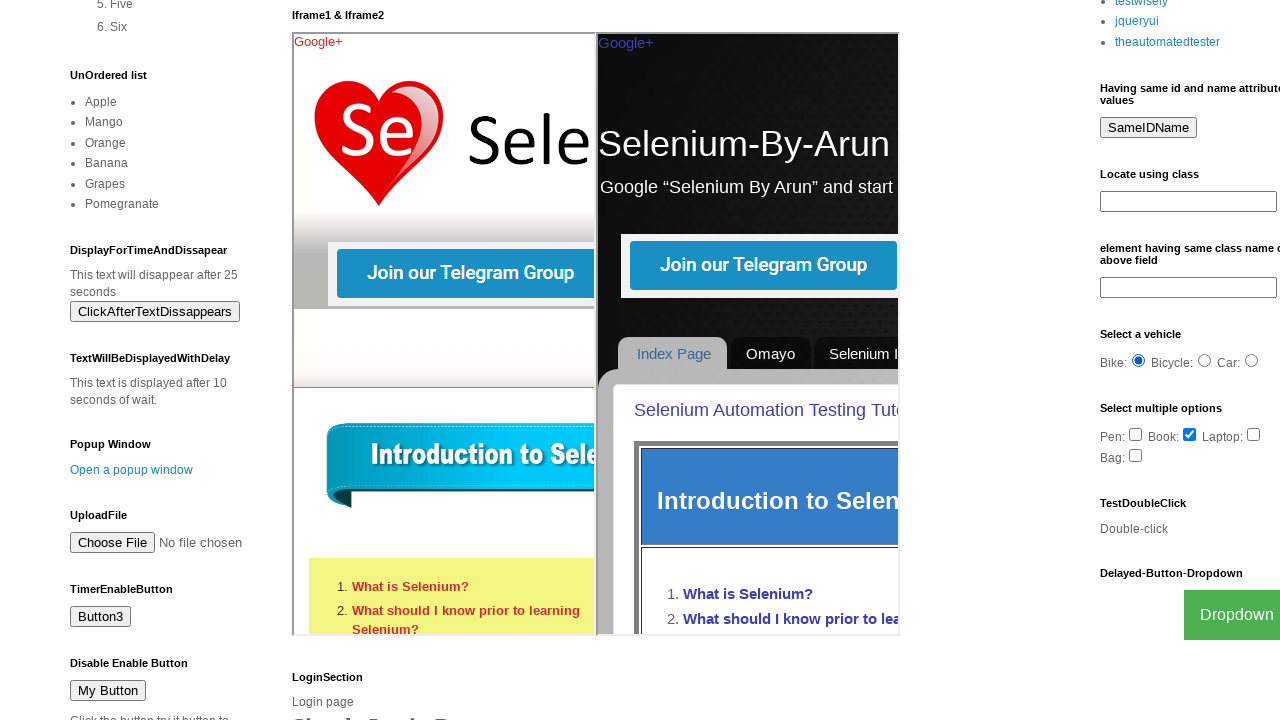

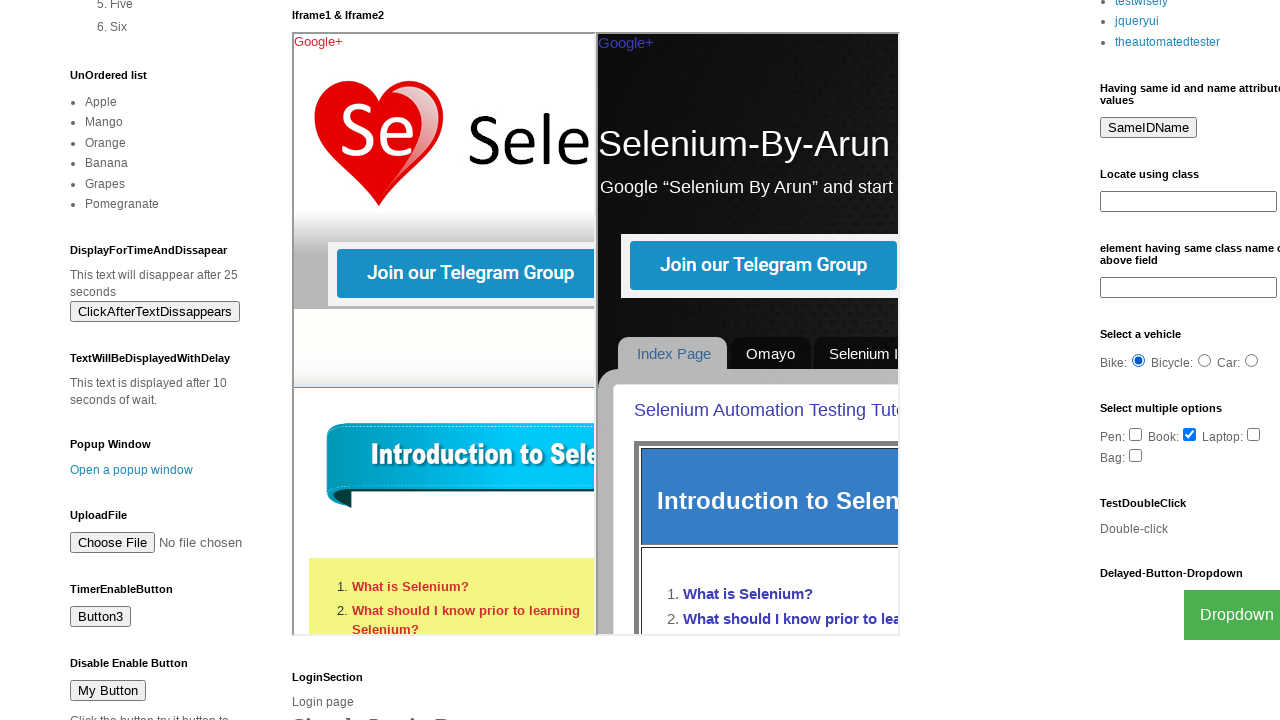